Tests broken images page by navigating to it and verifying images are present on the page

Starting URL: https://the-internet.herokuapp.com/

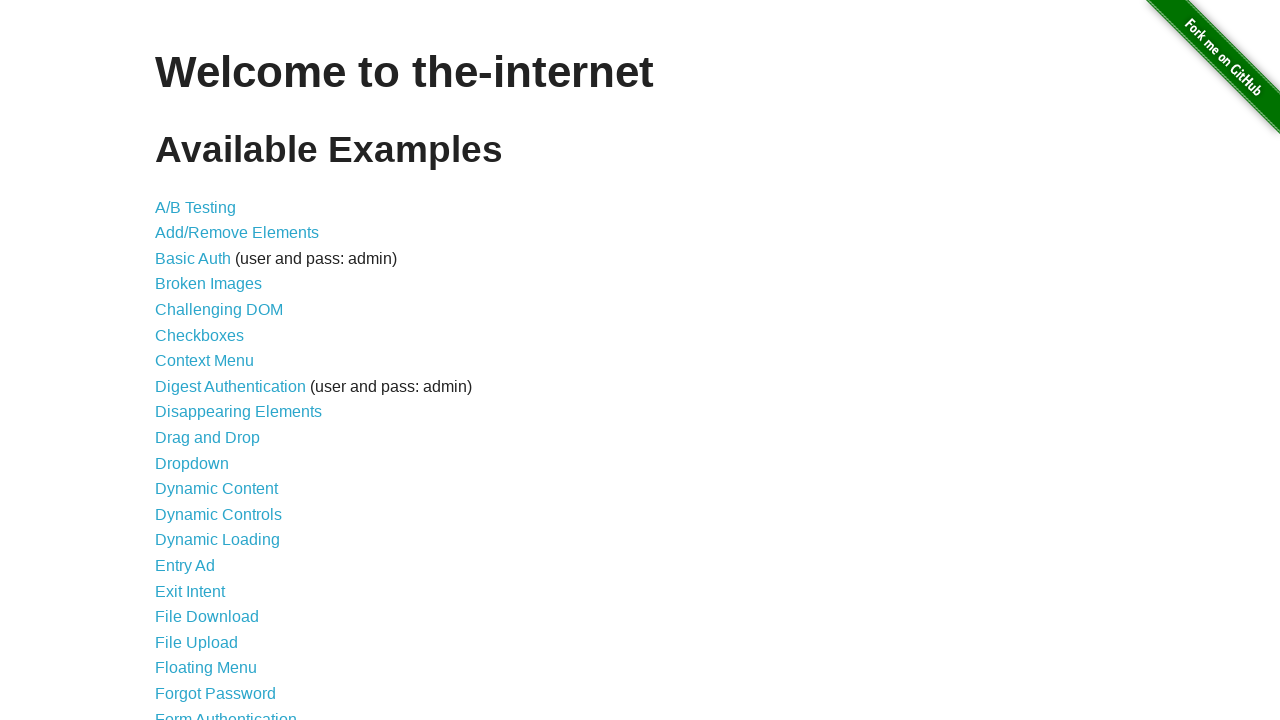

Clicked on Broken Images link at (208, 284) on a[href="/broken_images"]
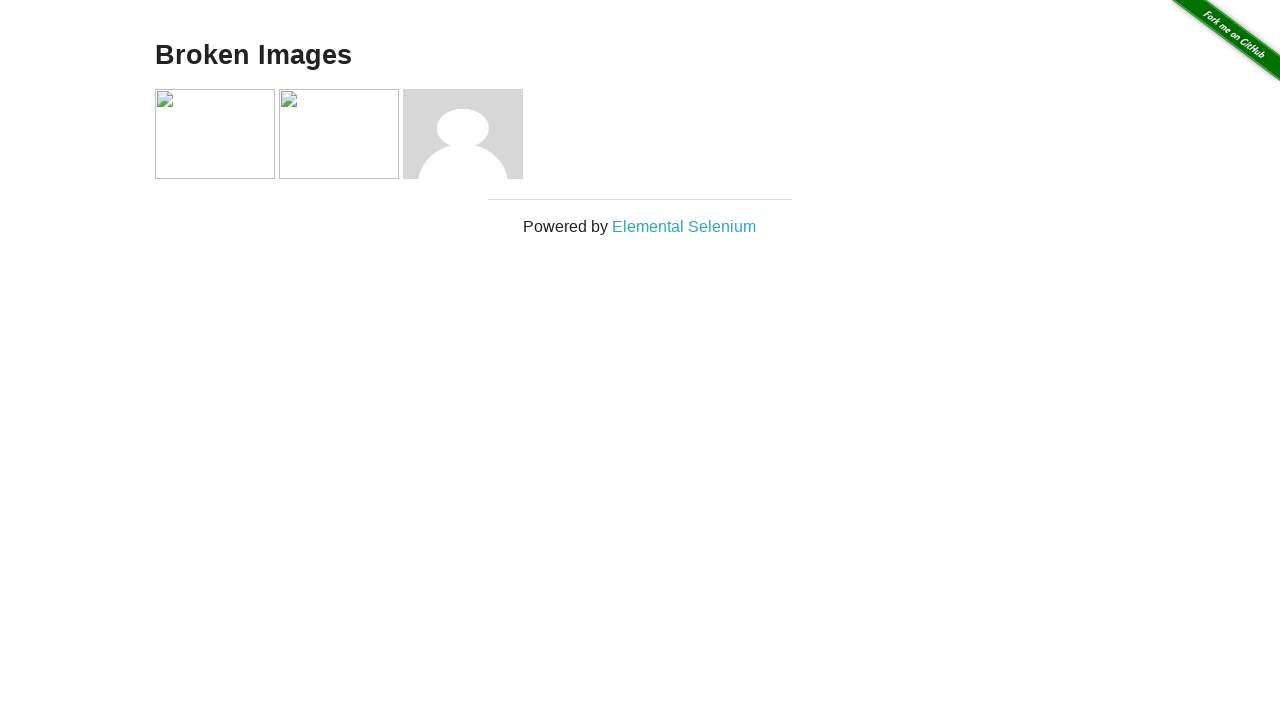

Images loaded on broken images page
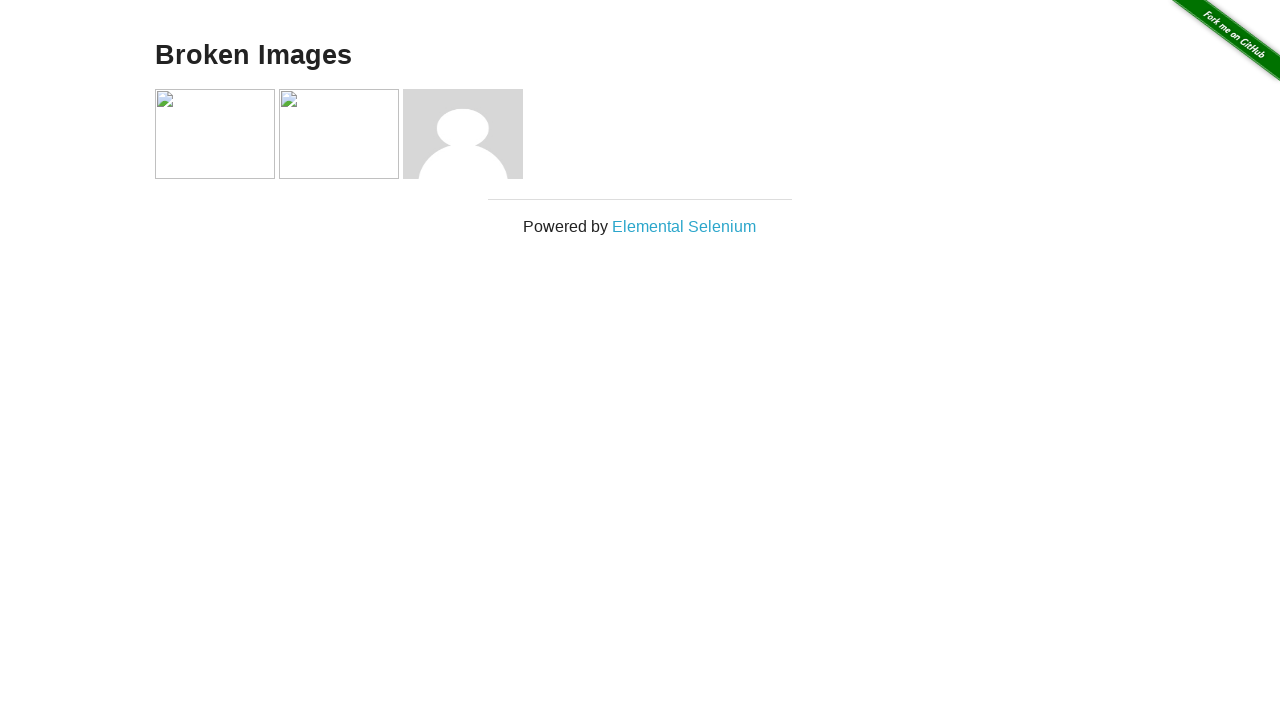

Navigated back to main page
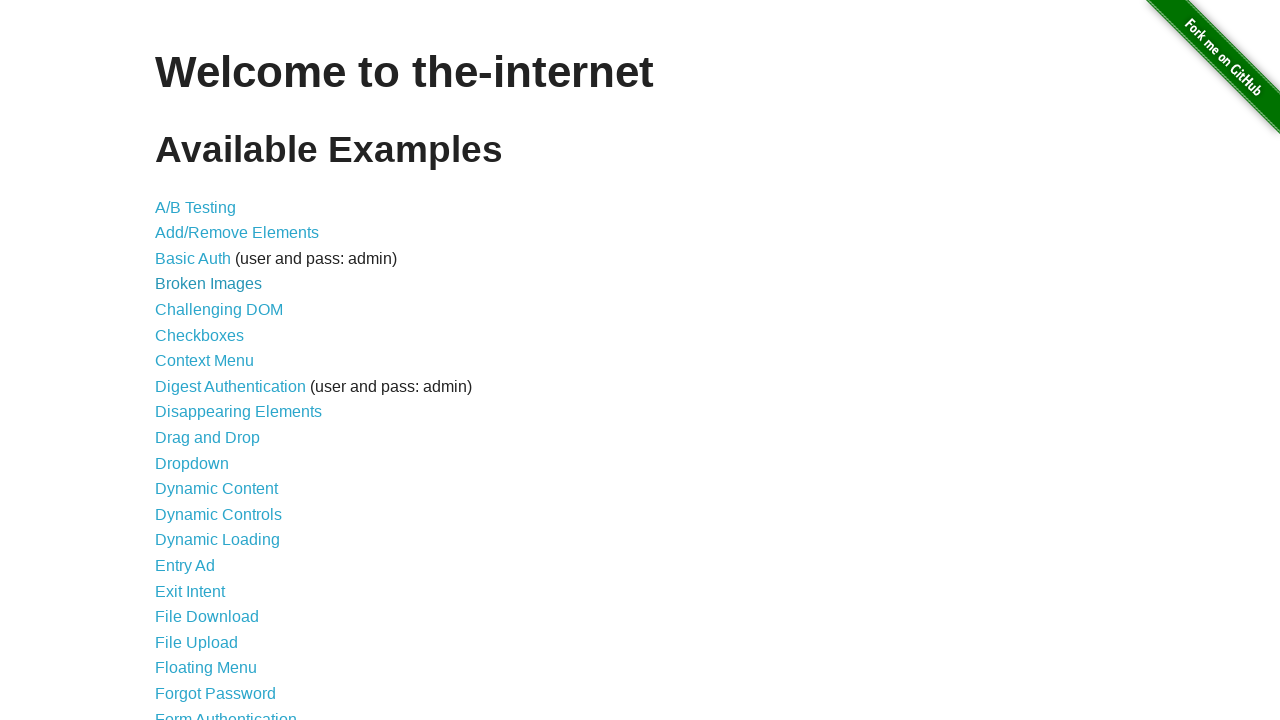

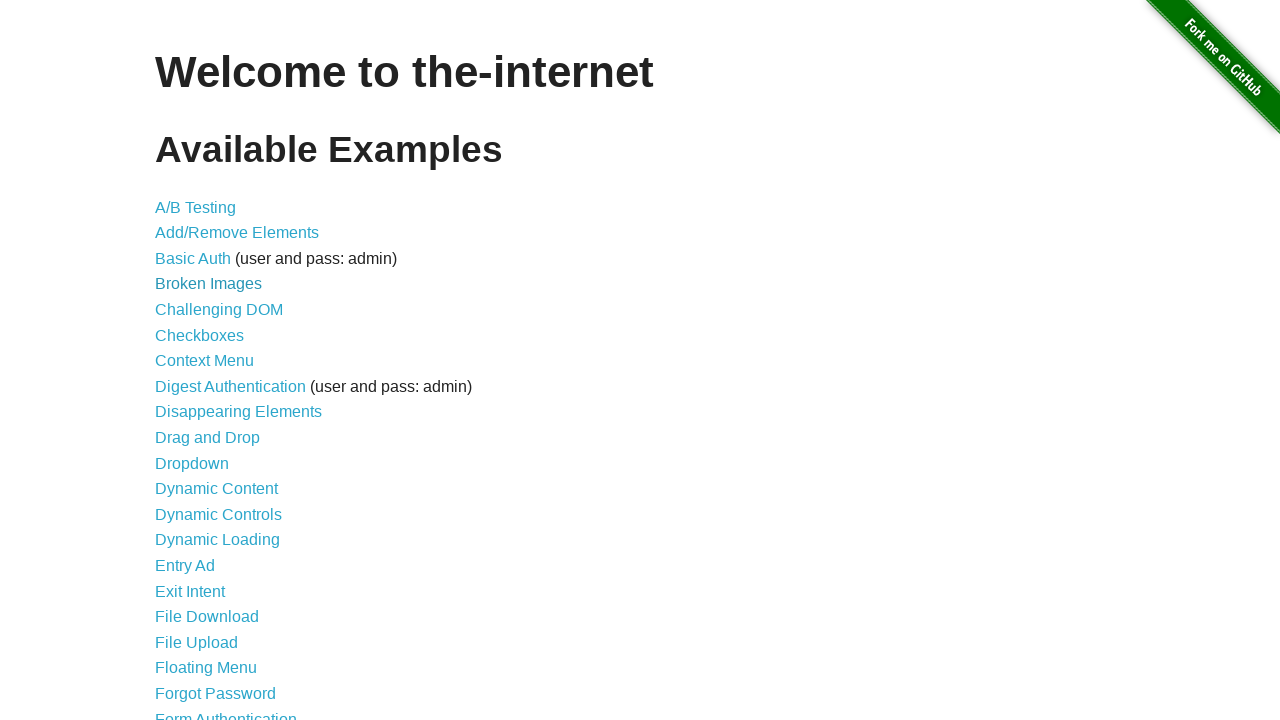